Tests tooltip functionality on jQuery UI demo page by switching to an iframe and interacting with an input field that has a tooltip

Starting URL: https://jqueryui.com/tooltip/

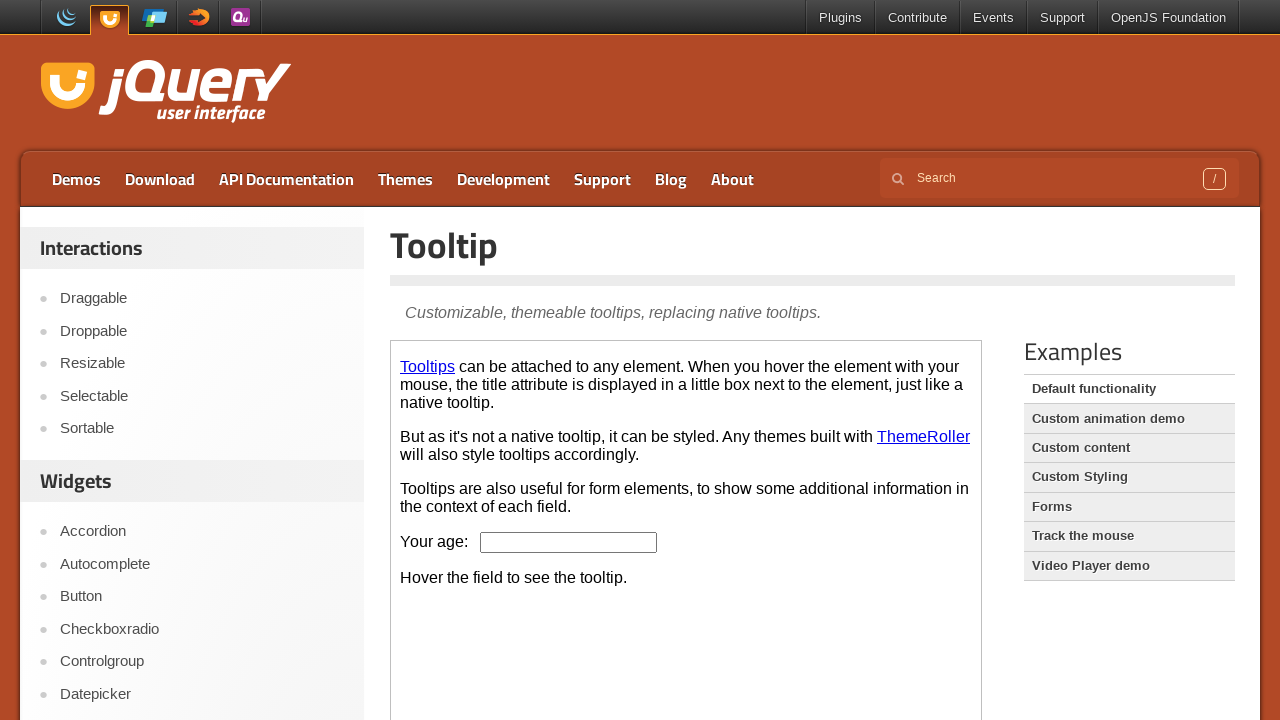

Located and switched to first iframe on the page
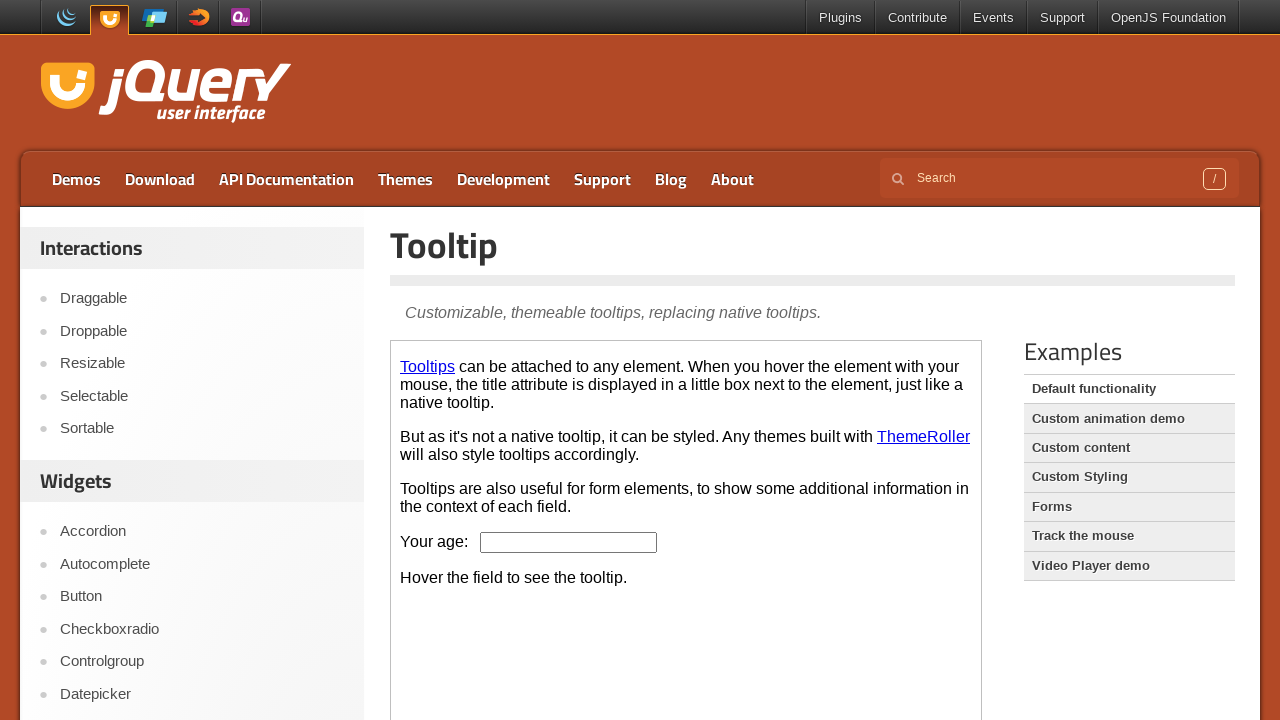

Hovered over age input field to trigger tooltip at (569, 542) on iframe >> nth=0 >> internal:control=enter-frame >> input#age
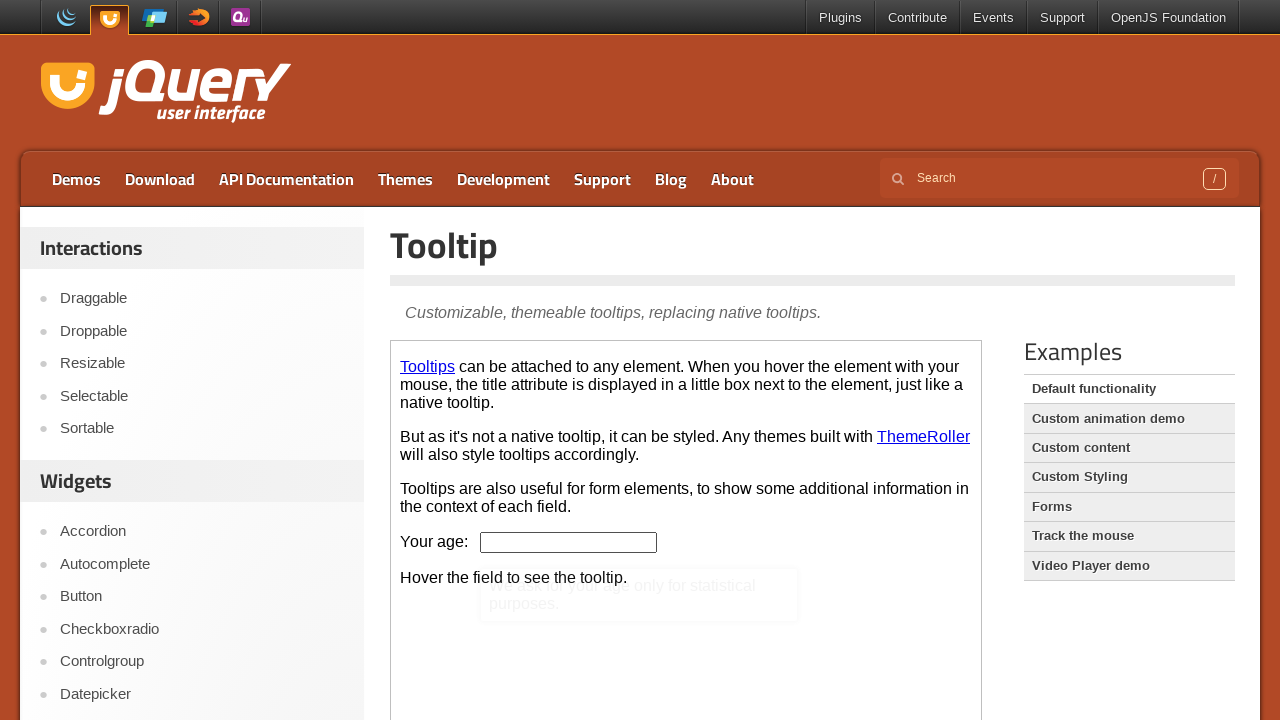

Age input field confirmed to be visible
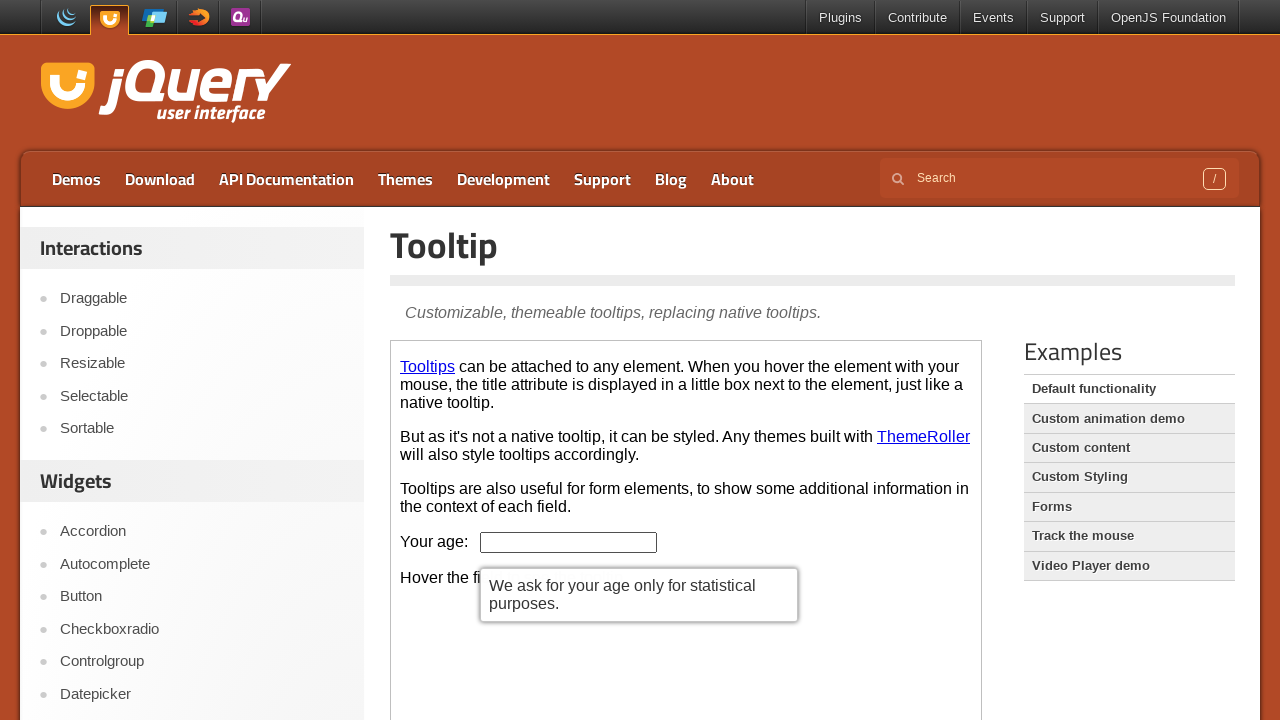

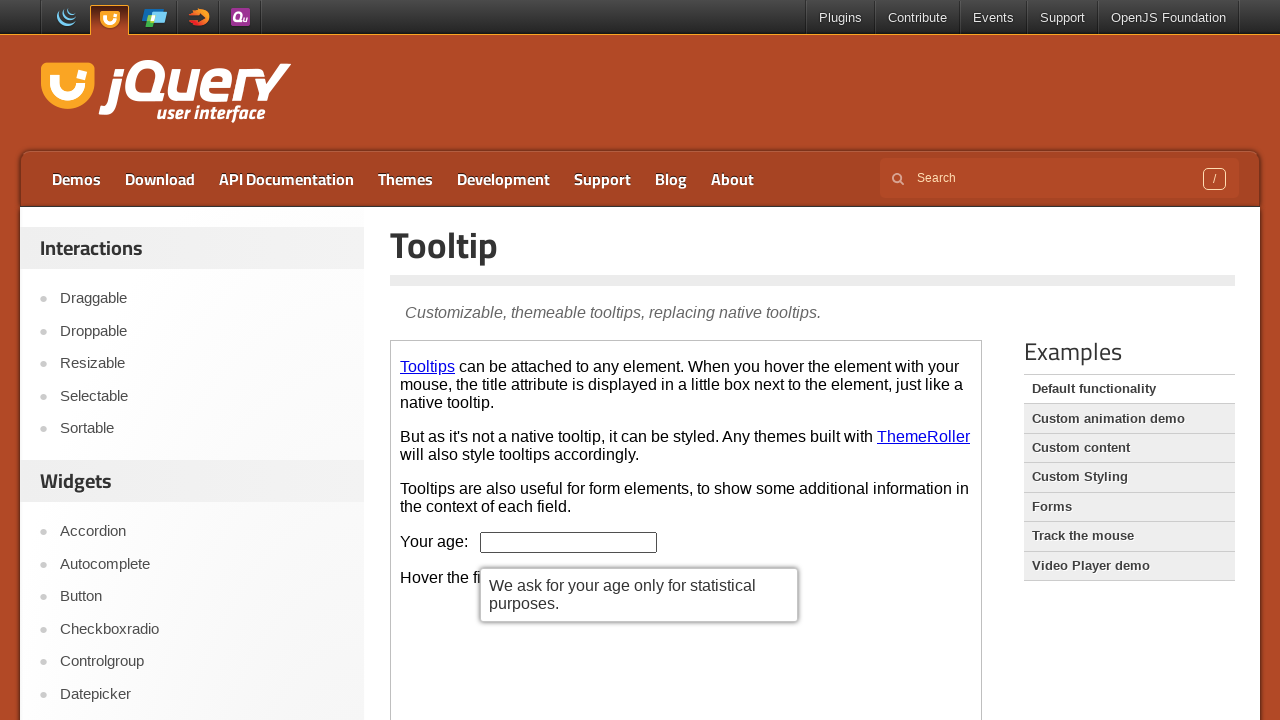